Tests auto-suggestion by typing "am" in the autocomplete field and retrieving the suggested countries

Starting URL: https://rahulshettyacademy.com/AutomationPractice/

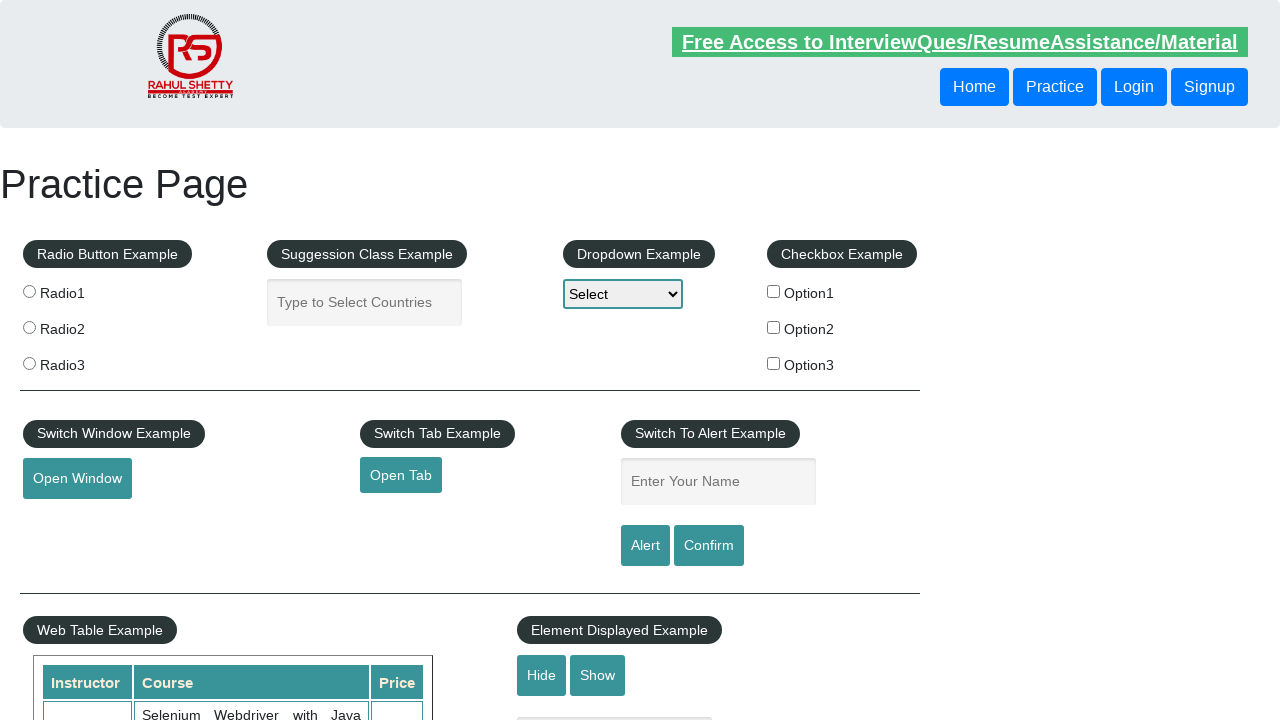

Typed 'am' in the autocomplete field on #autocomplete
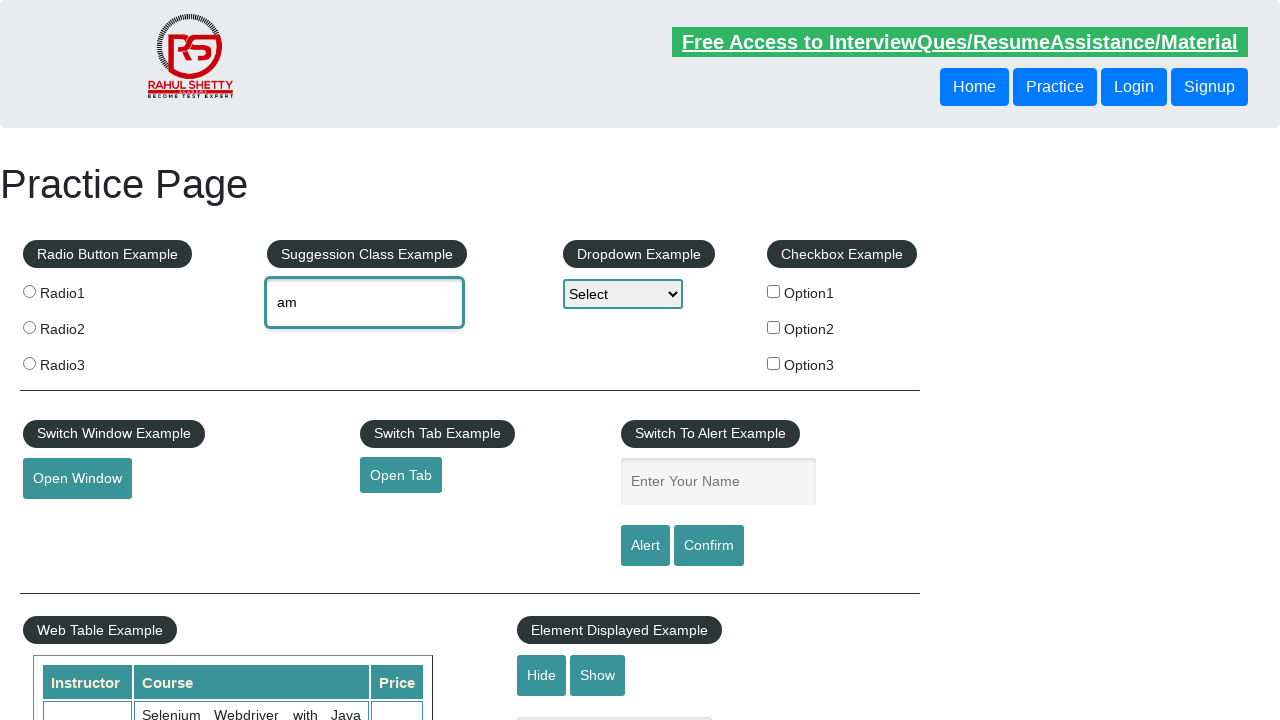

Auto-suggestion dropdown appeared
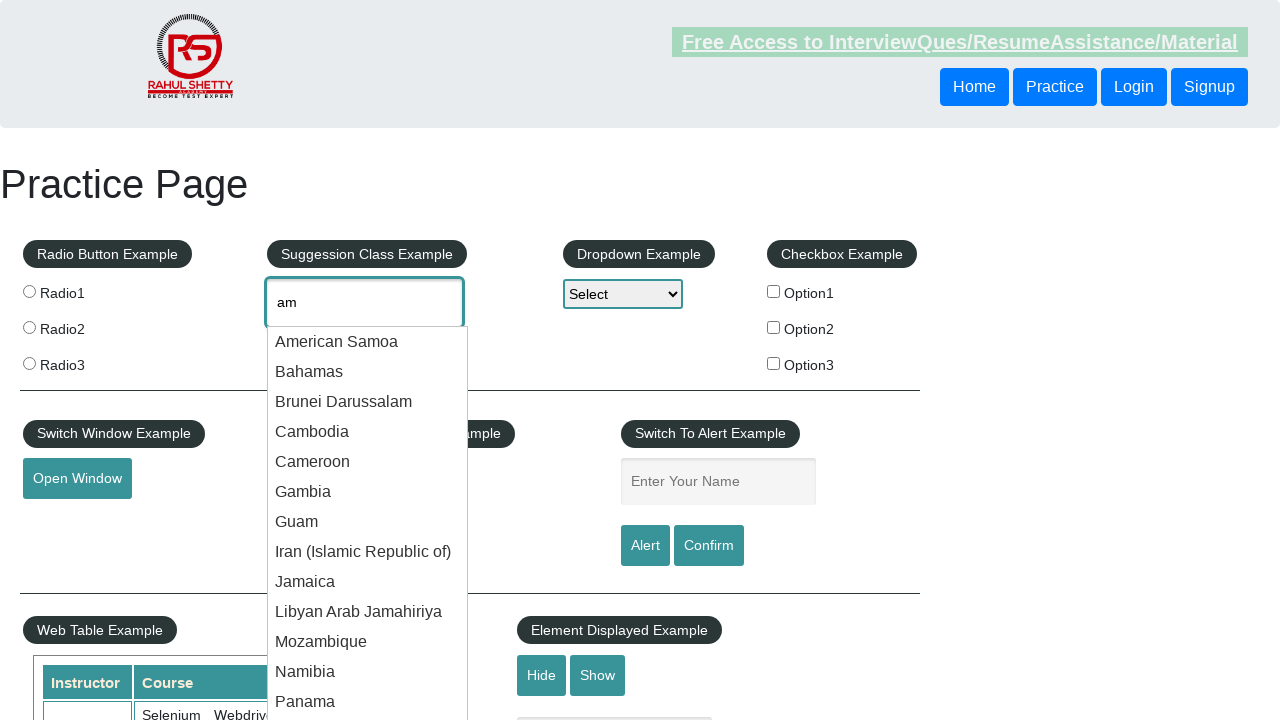

Retrieved all suggested countries from the dropdown
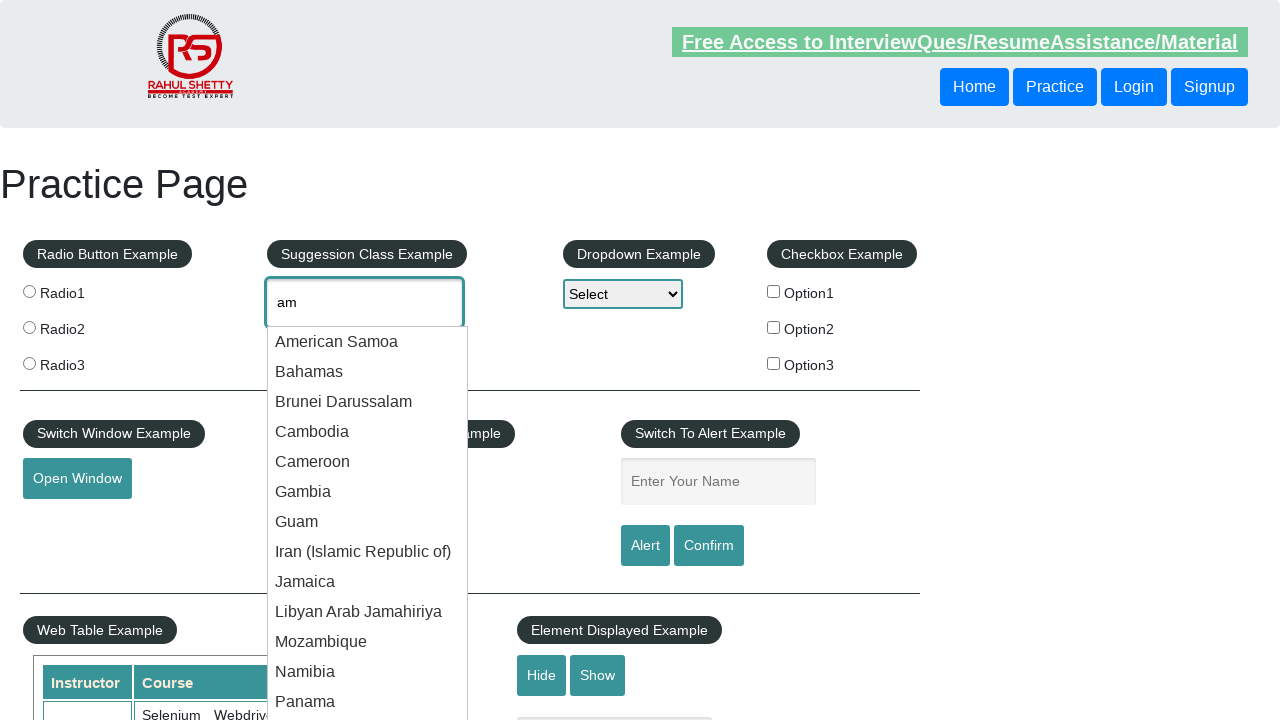

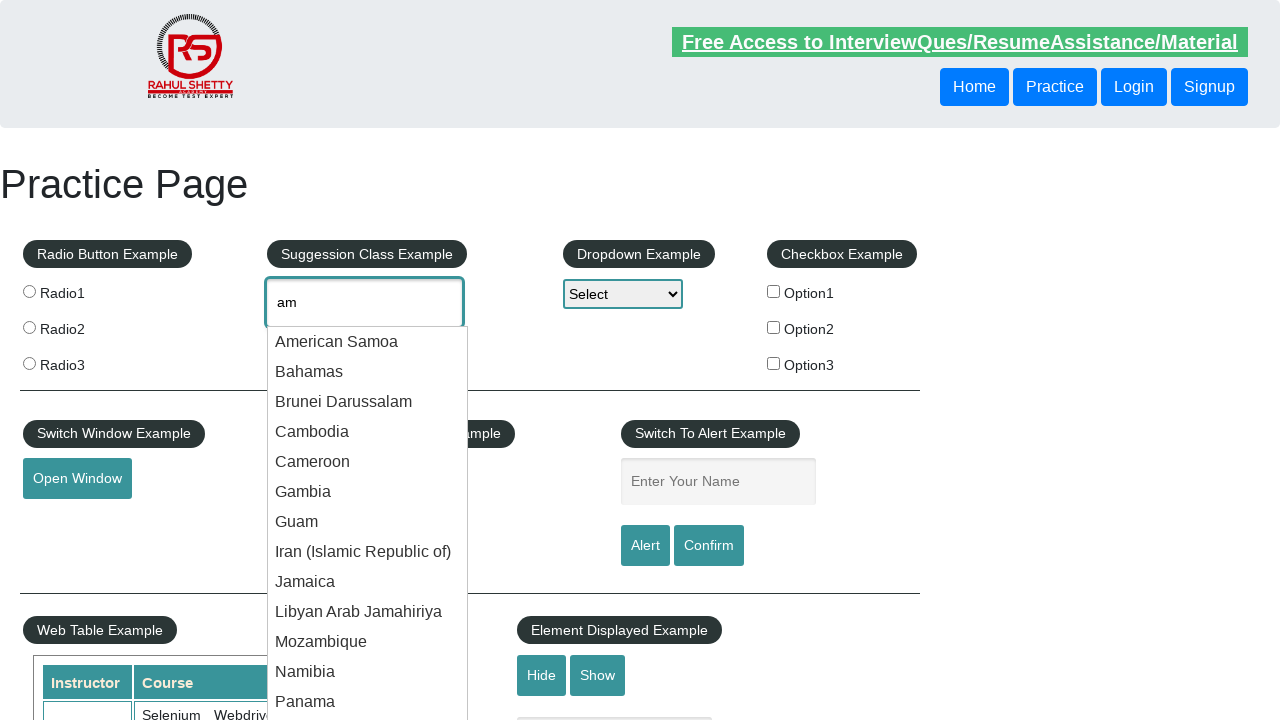